Tests click and hold functionality to draw a circular pattern on a canvas element.

Starting URL: https://bonigarcia.dev/selenium-webdriver-java/draw-in-canvas.html

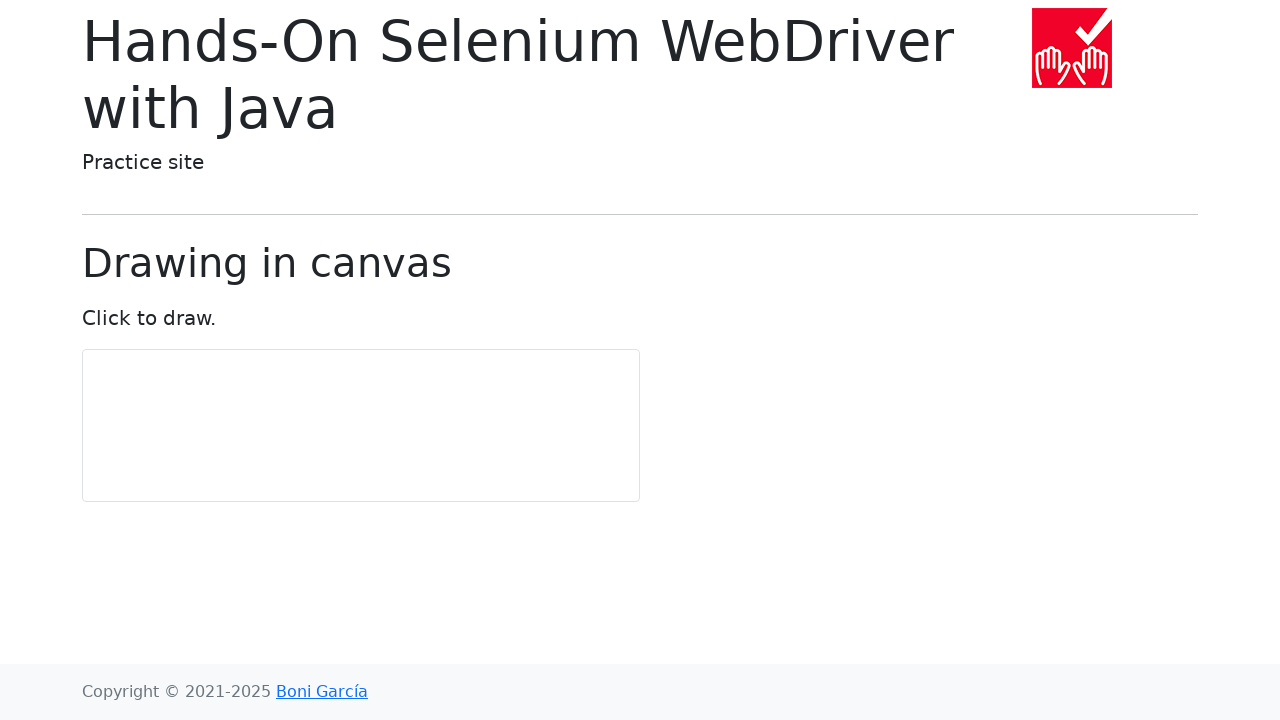

Located canvas element
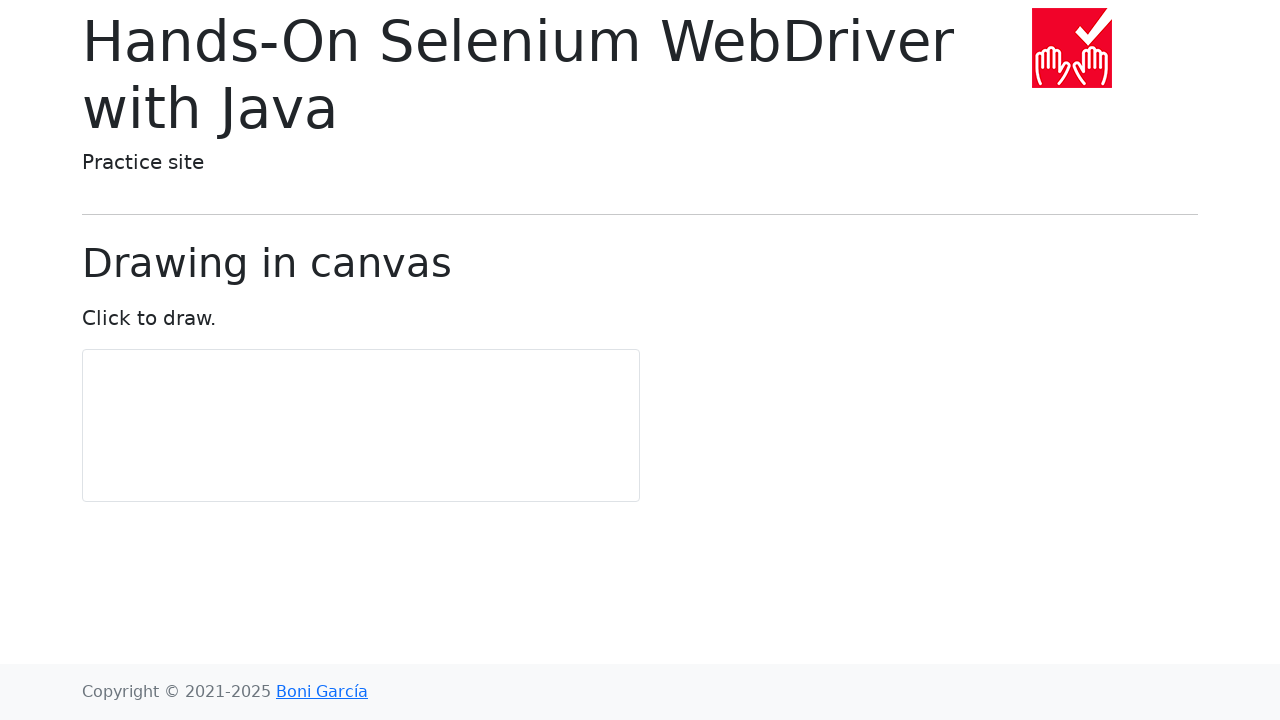

Retrieved canvas bounding box
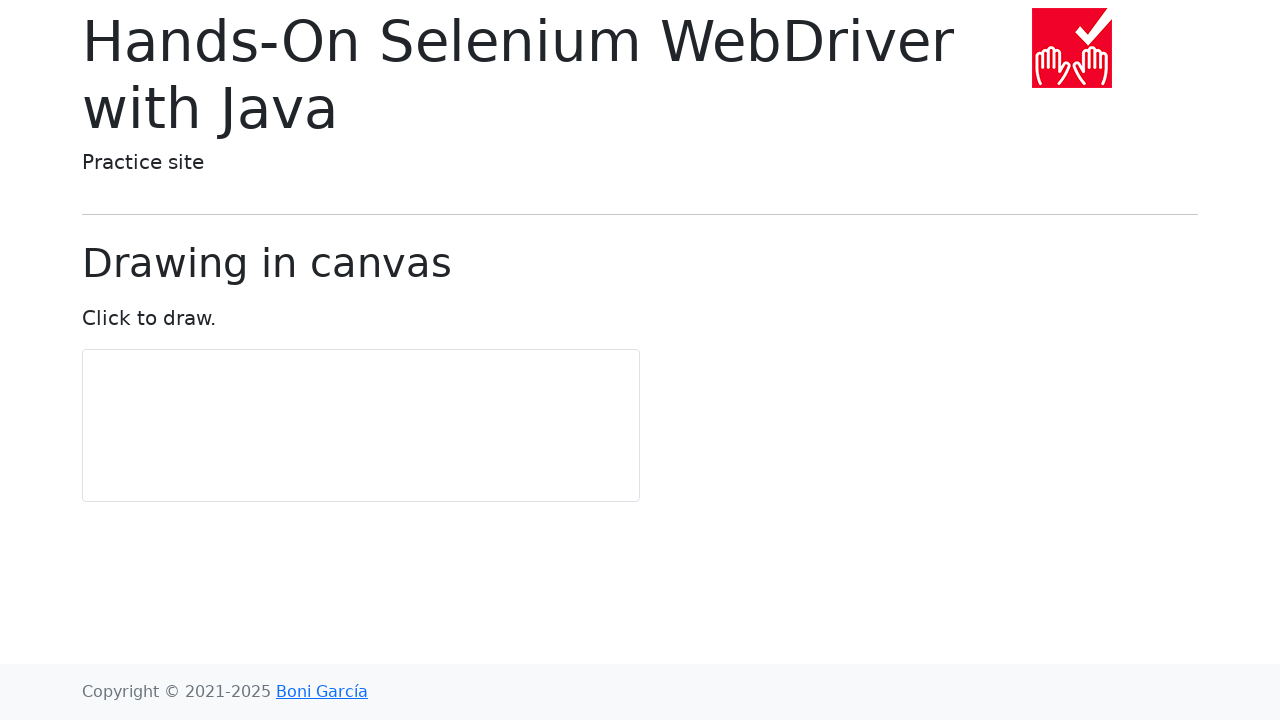

Calculated canvas center coordinates
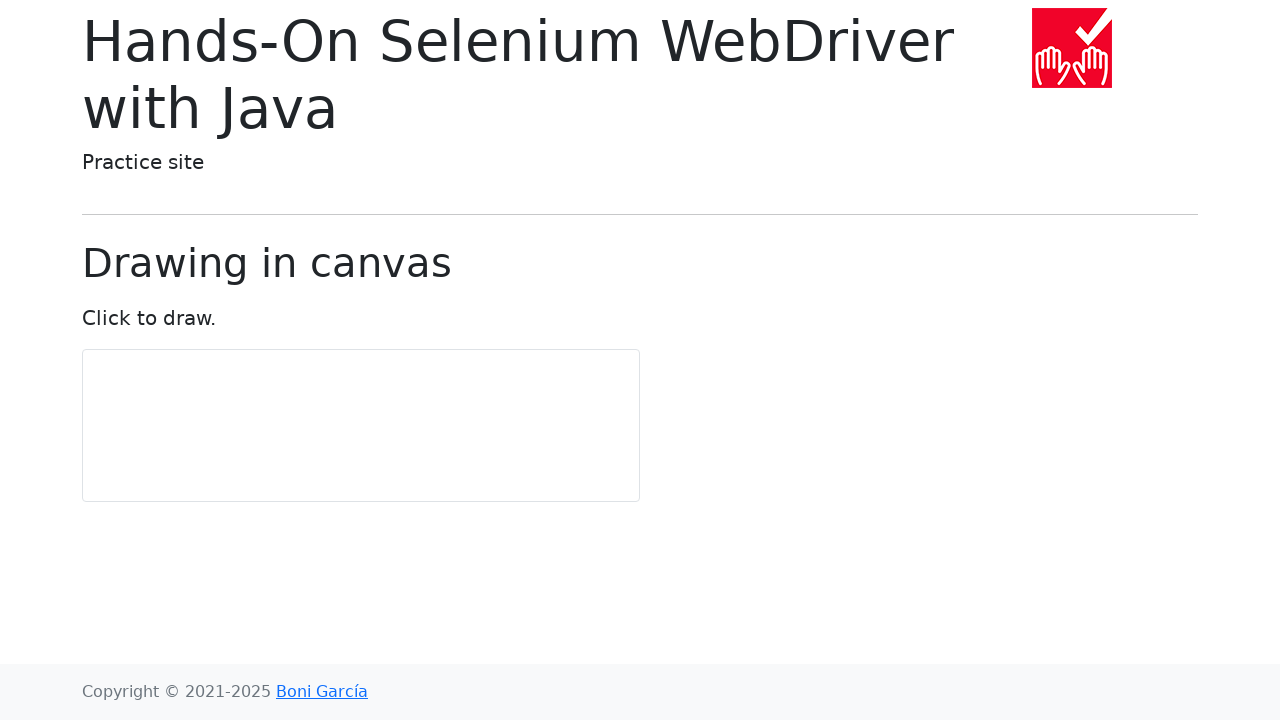

Moved mouse to canvas center at (361, 426)
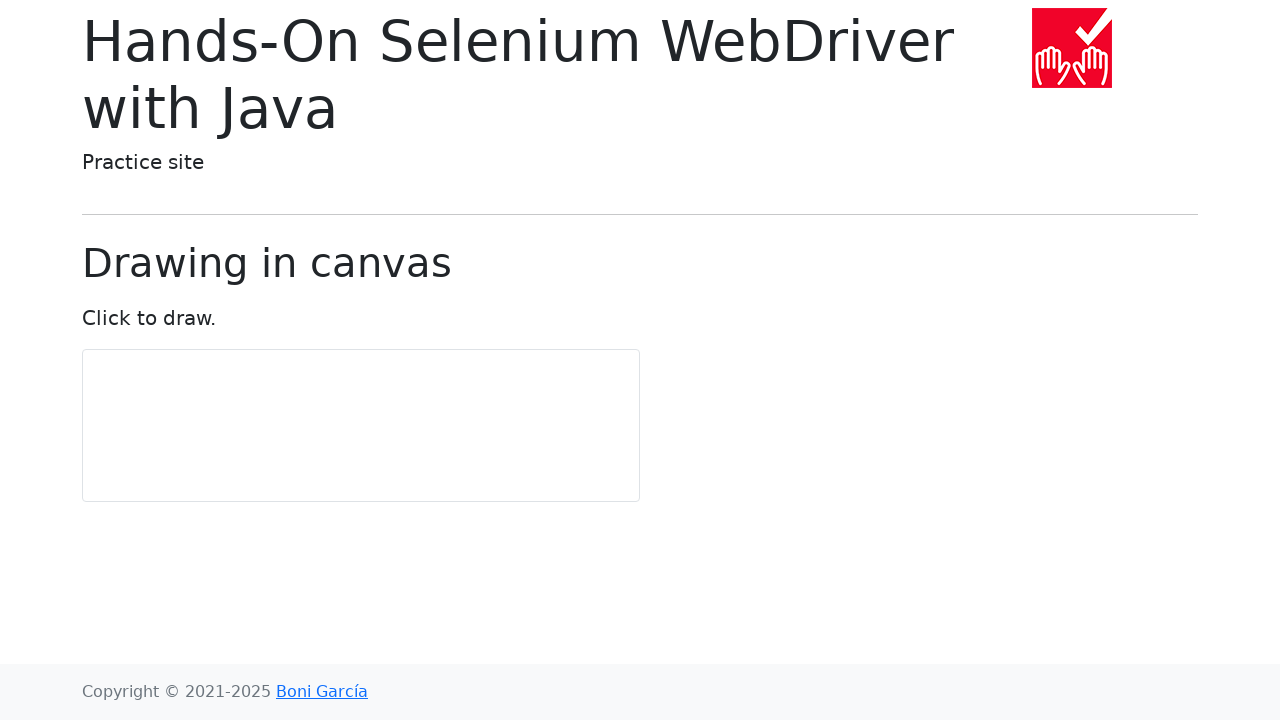

Pressed mouse button down to start drawing at (361, 426)
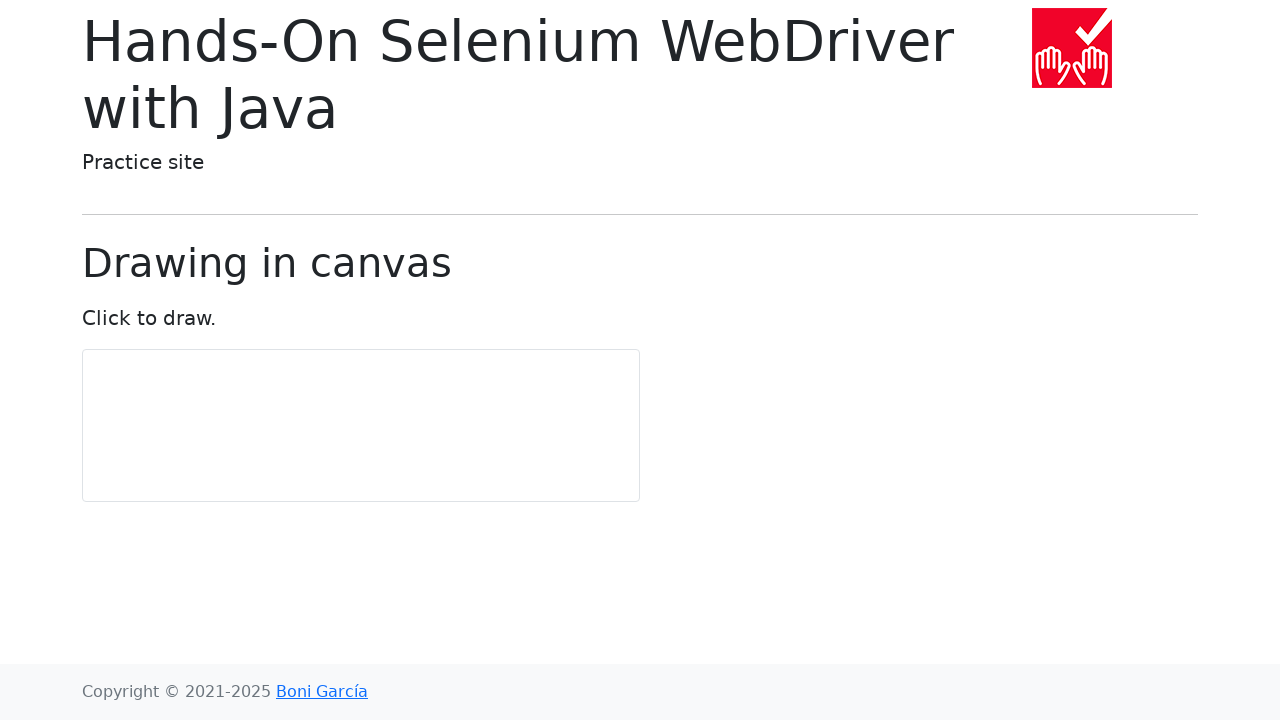

Moved mouse to circular pattern point 1 of 10 at (361, 456)
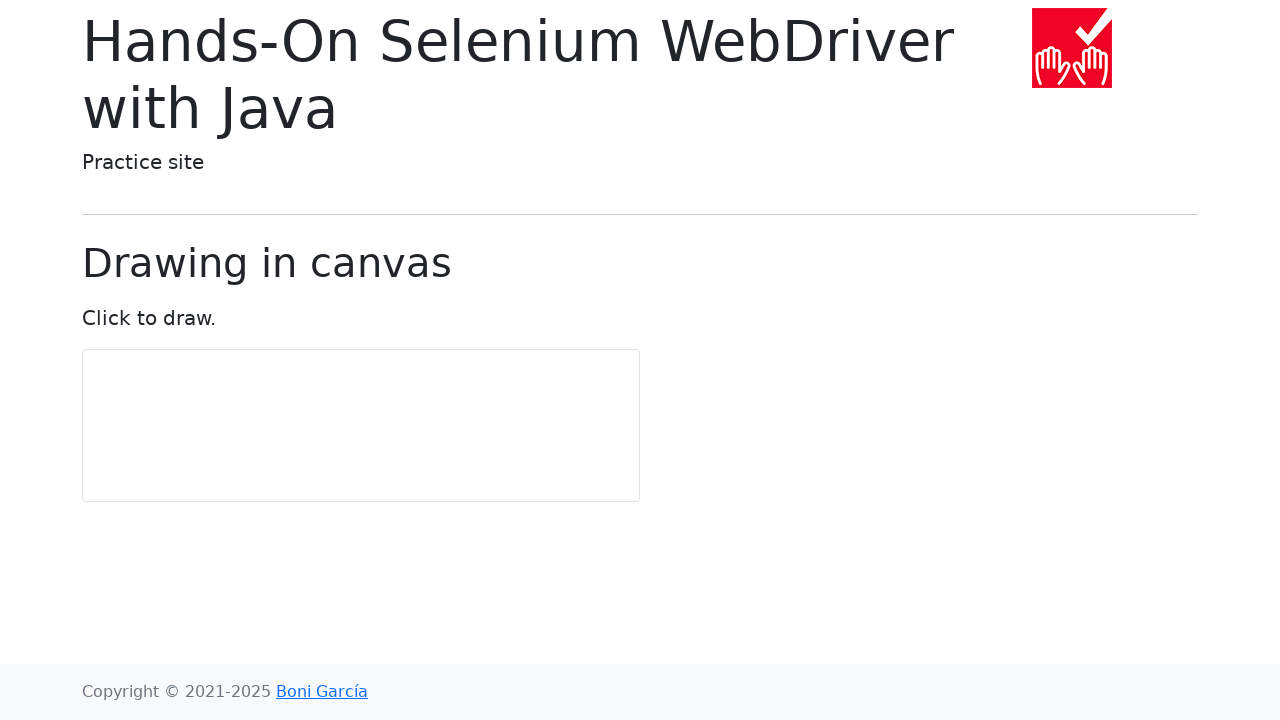

Moved mouse to circular pattern point 2 of 10 at (379, 480)
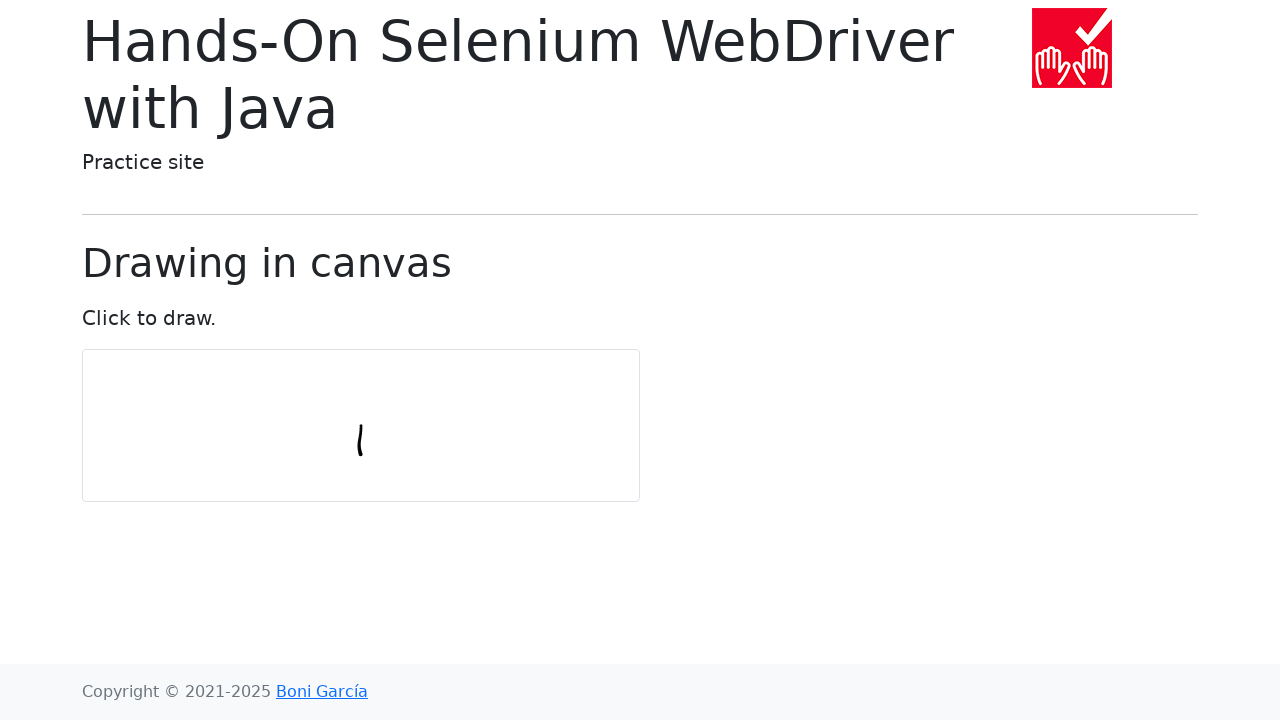

Moved mouse to circular pattern point 3 of 10 at (407, 489)
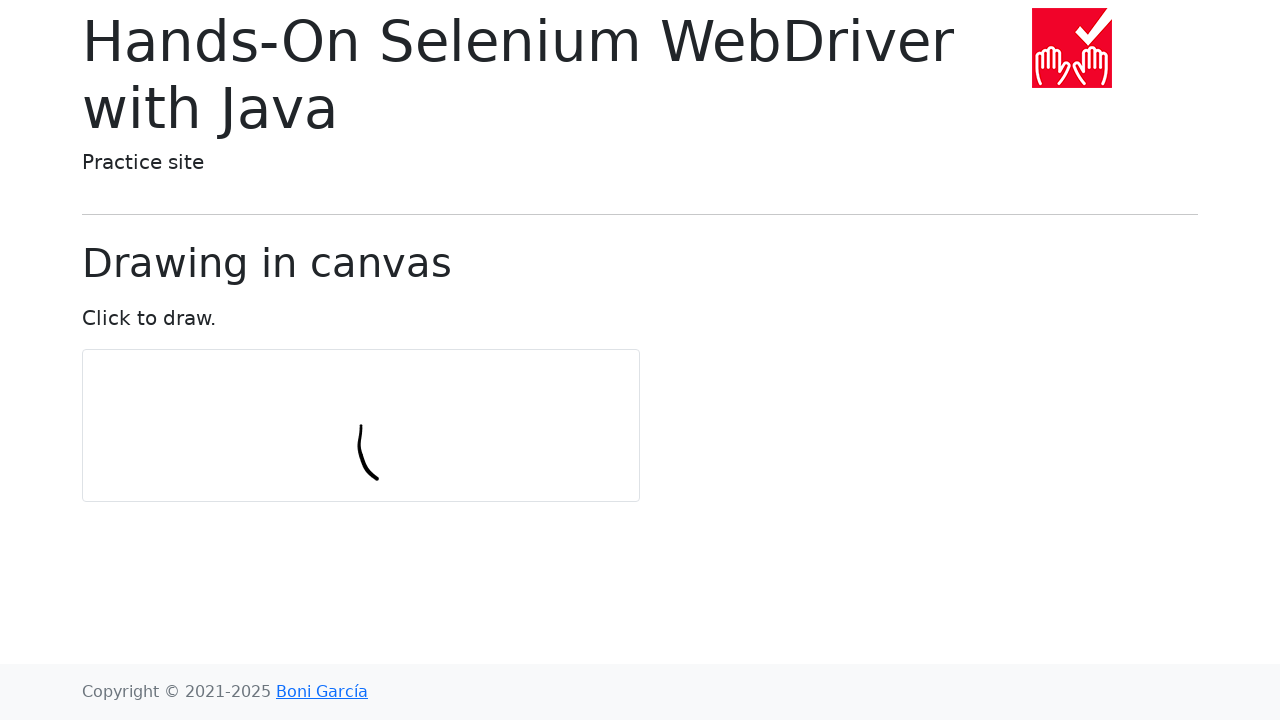

Moved mouse to circular pattern point 4 of 10 at (436, 480)
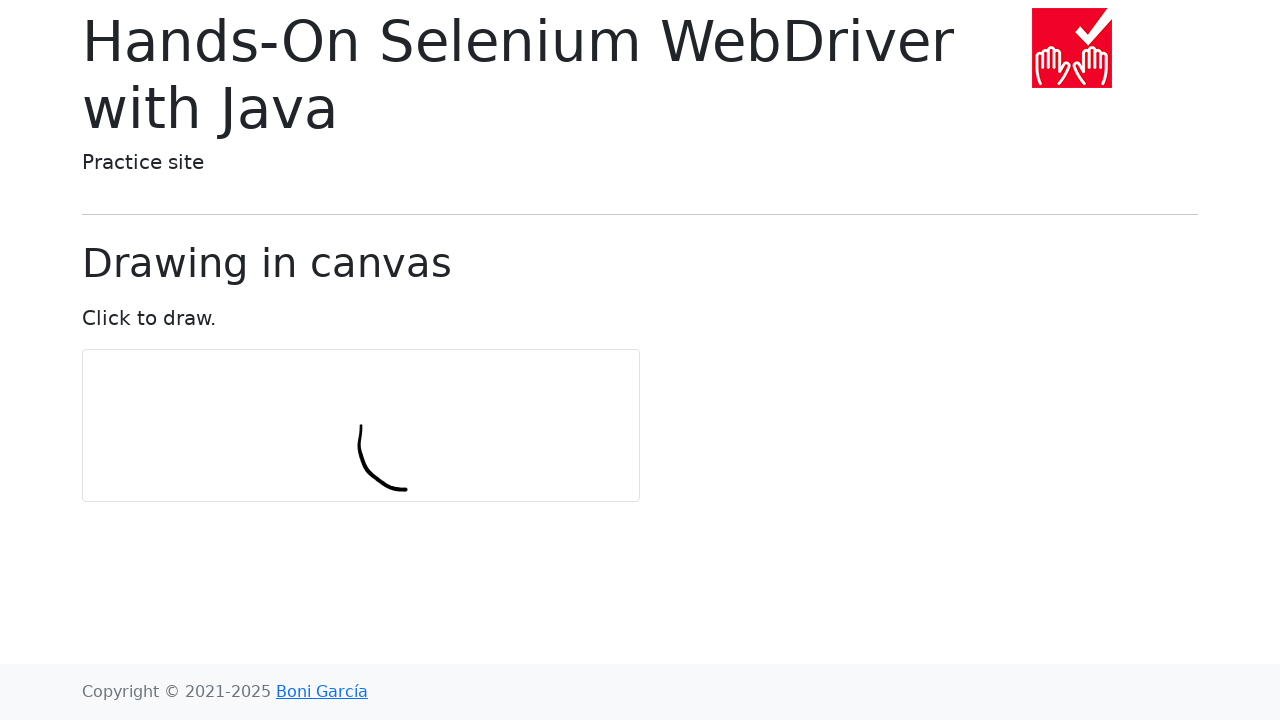

Moved mouse to circular pattern point 5 of 10 at (453, 456)
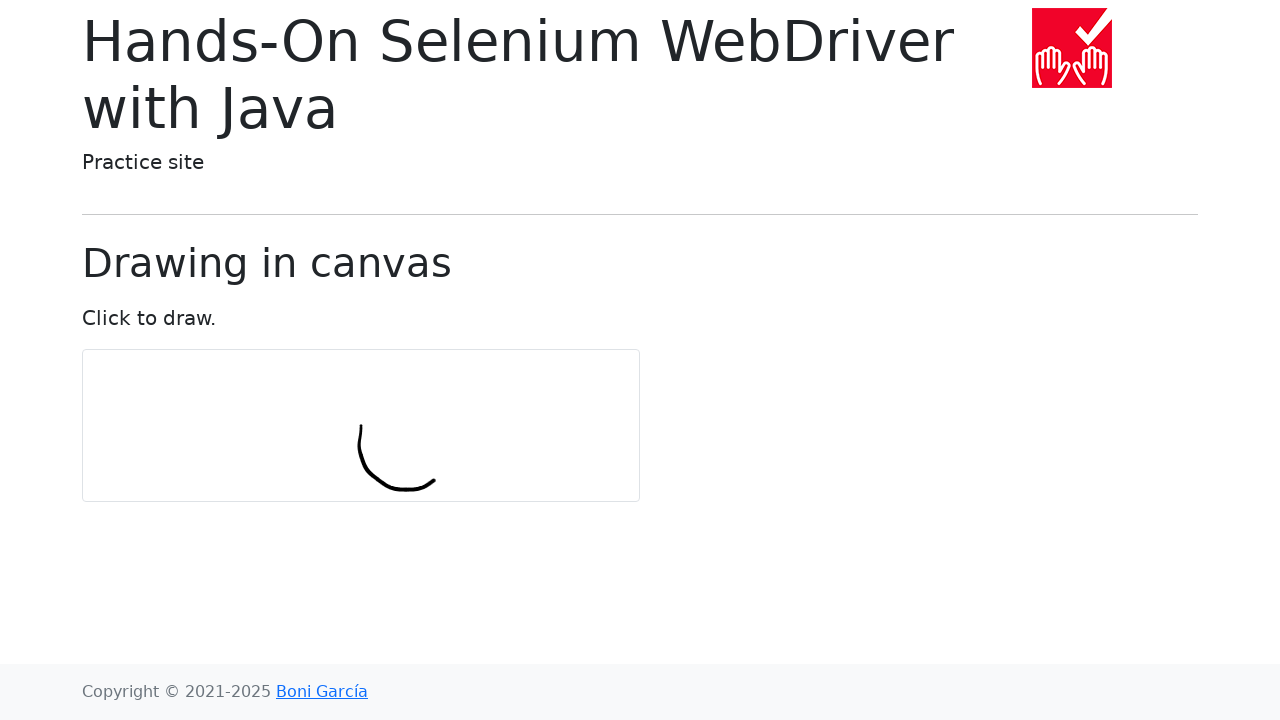

Moved mouse to circular pattern point 6 of 10 at (453, 426)
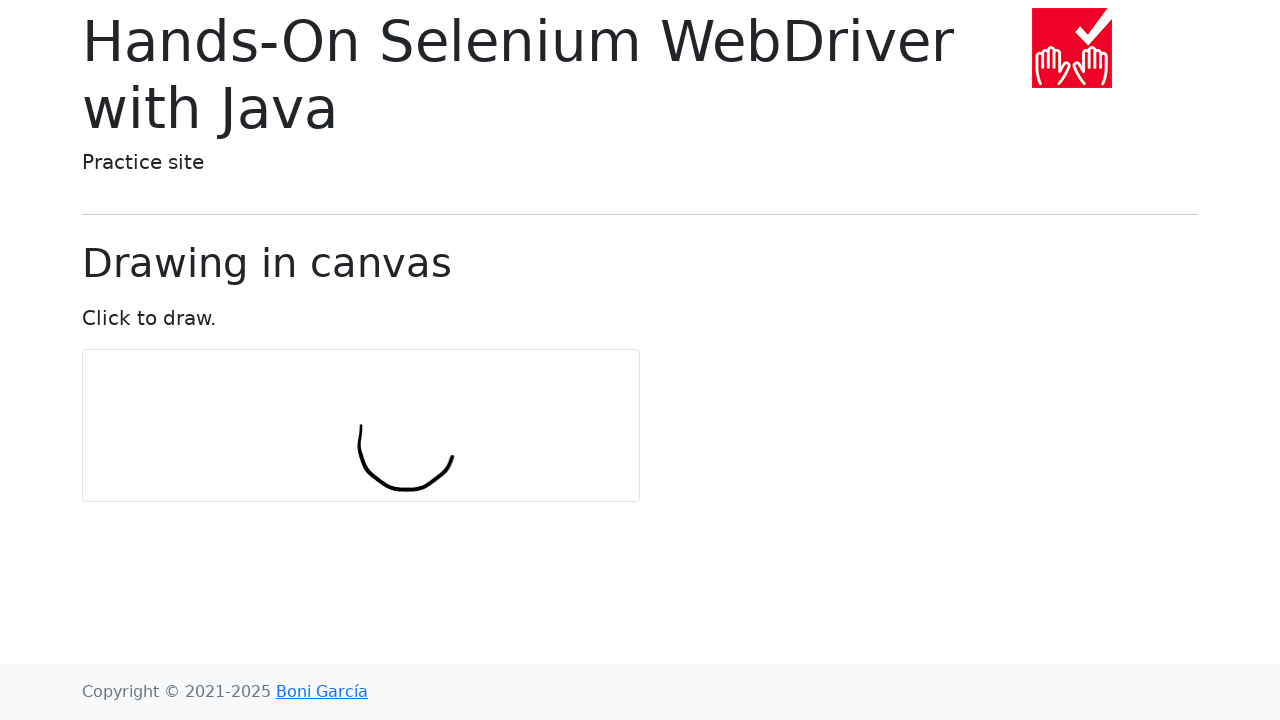

Moved mouse to circular pattern point 7 of 10 at (436, 401)
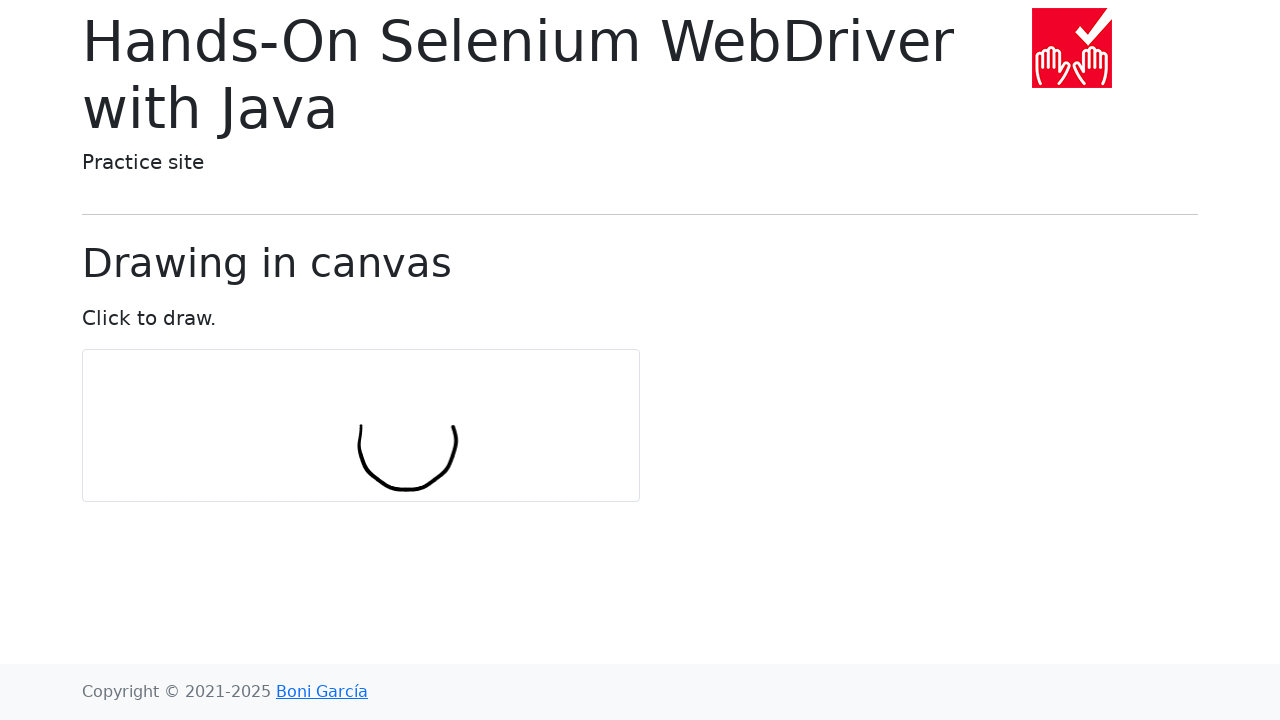

Moved mouse to circular pattern point 8 of 10 at (407, 392)
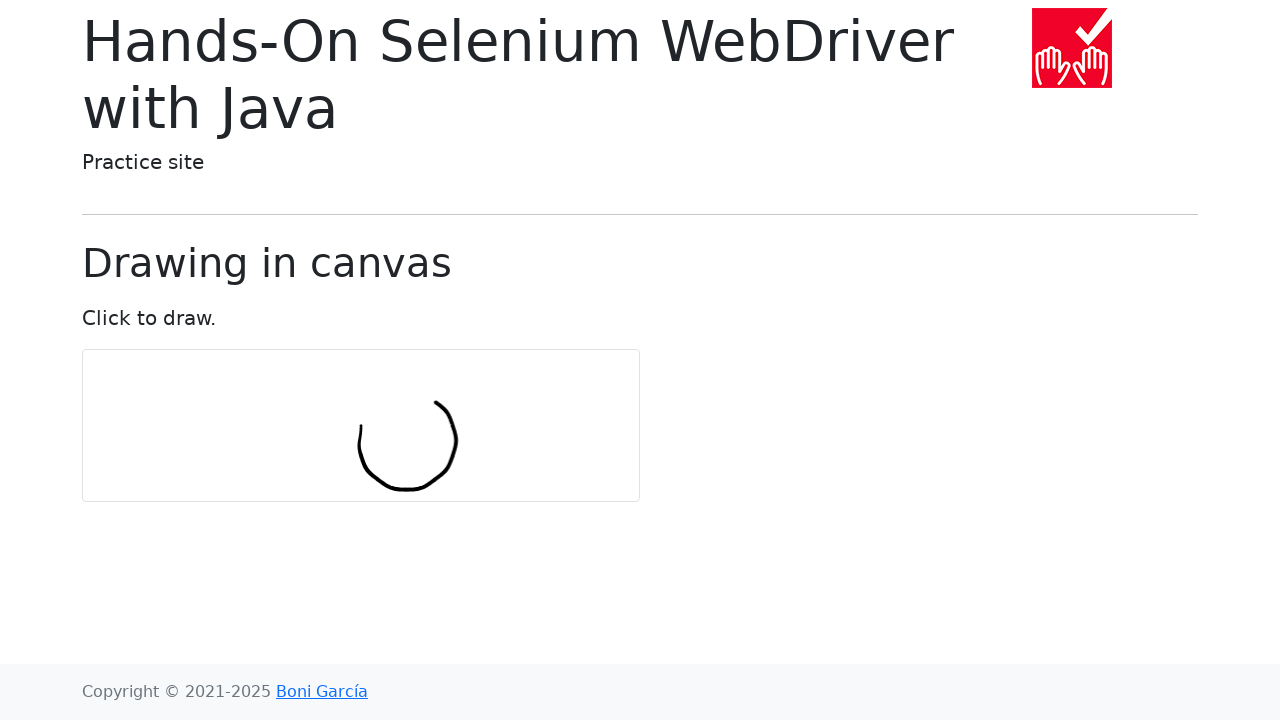

Moved mouse to circular pattern point 9 of 10 at (379, 401)
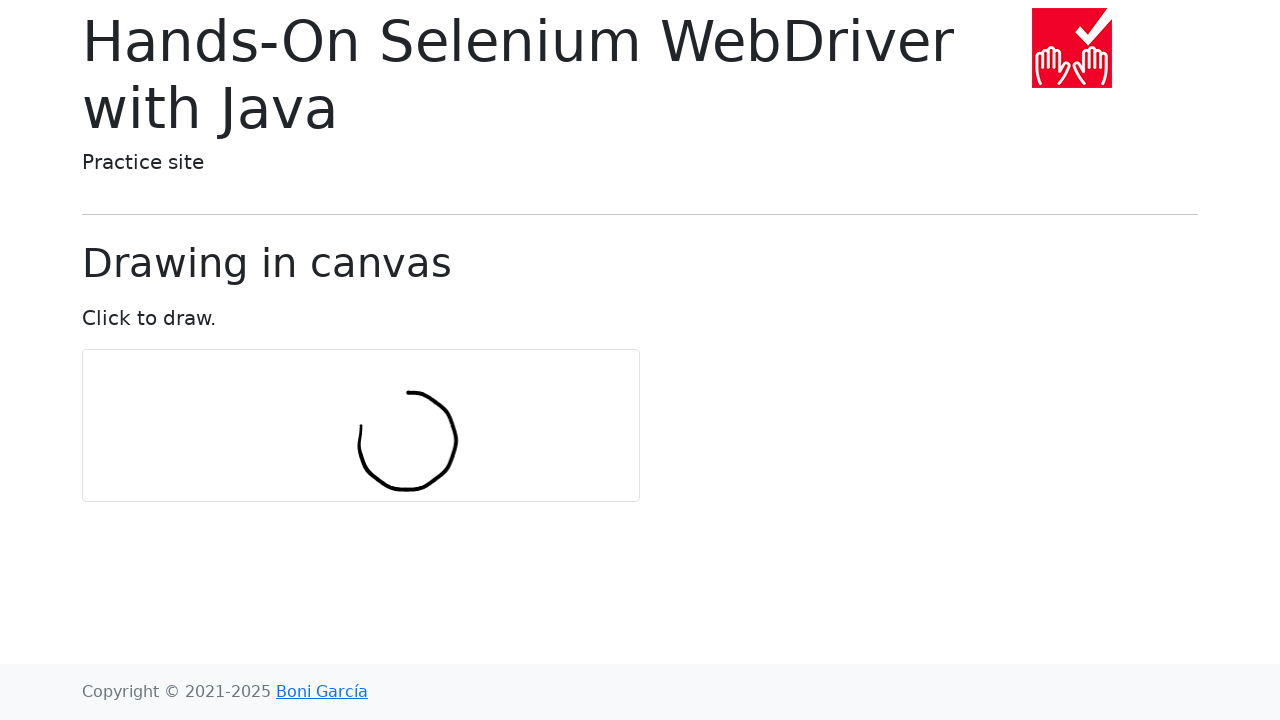

Moved mouse to circular pattern point 10 of 10 at (361, 426)
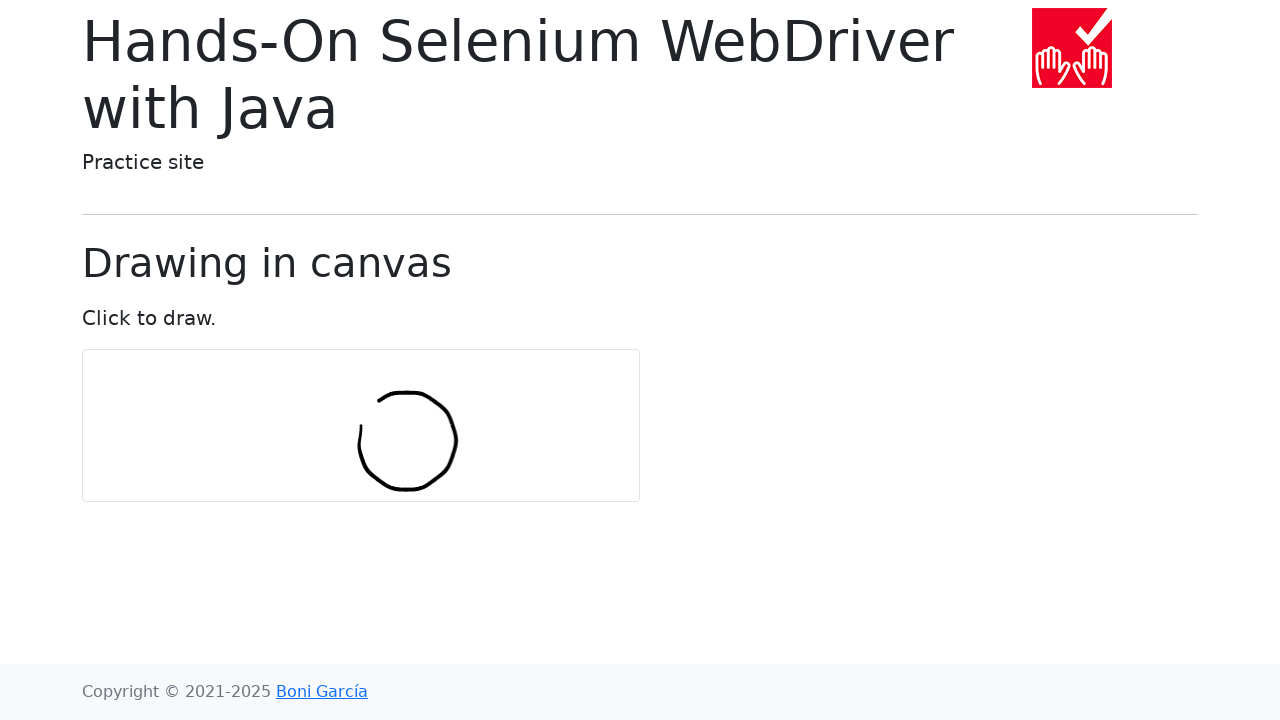

Released mouse button to complete drawing at (361, 426)
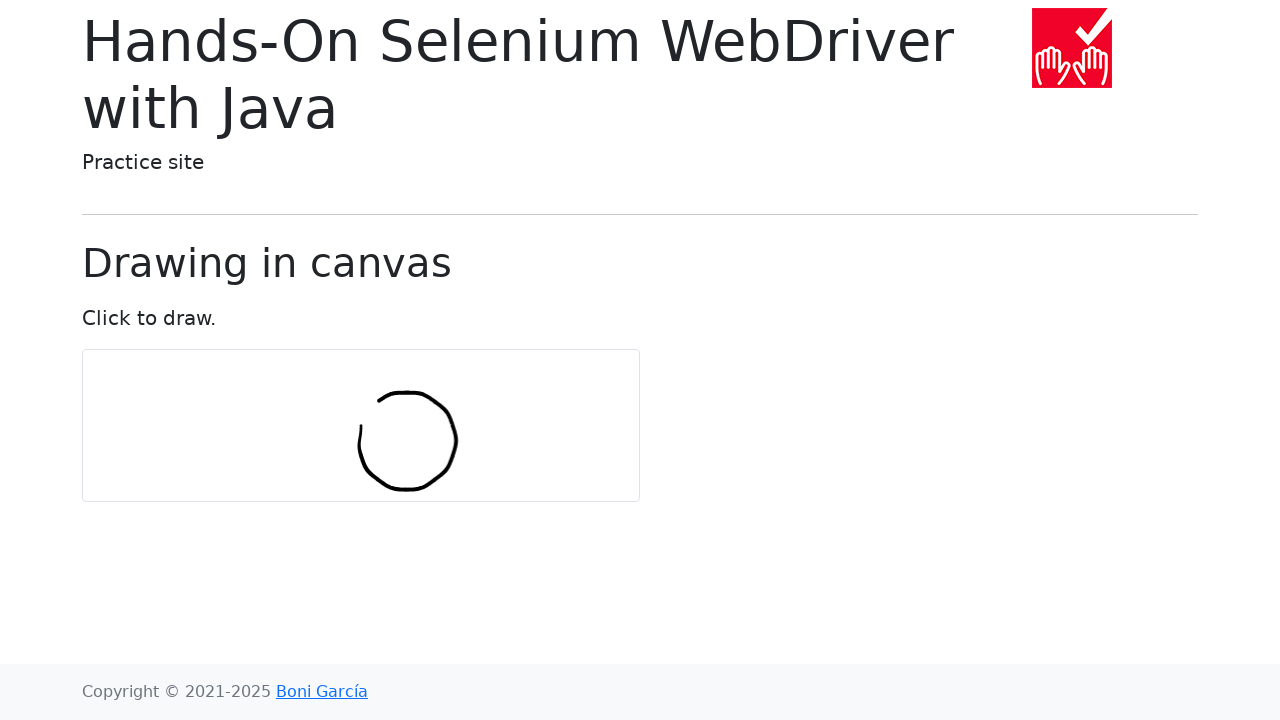

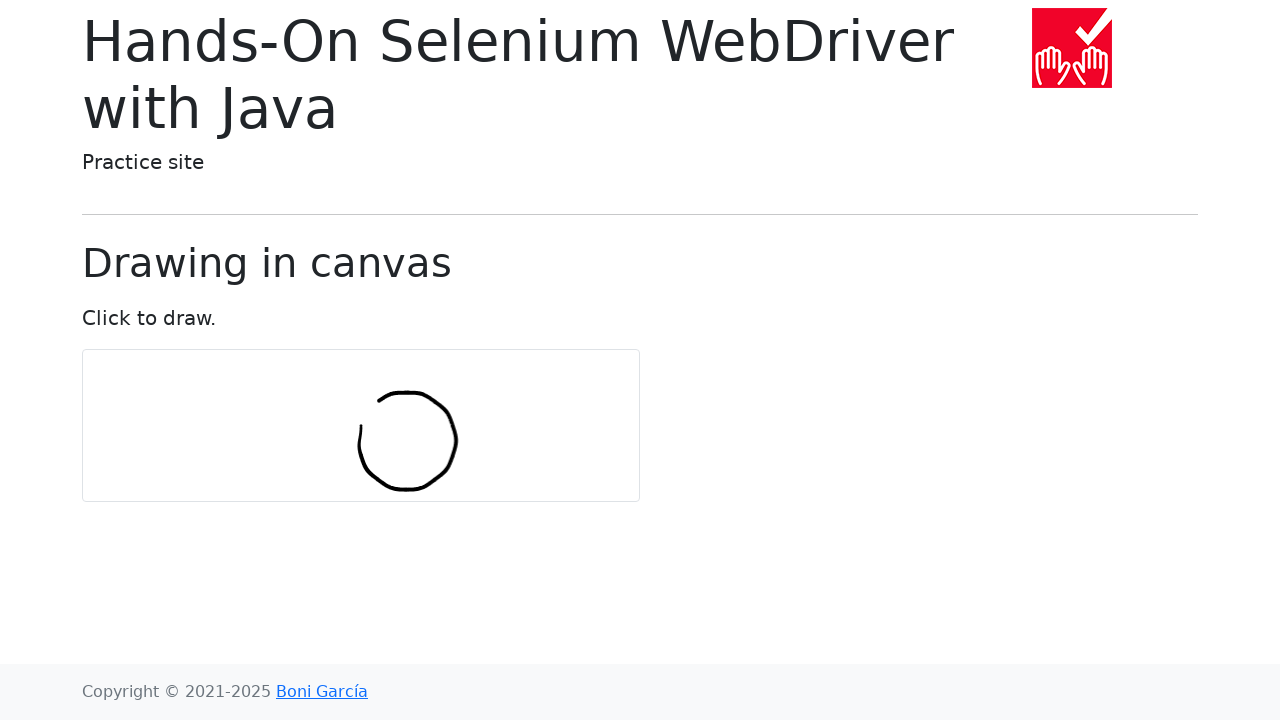